Tests that whitespace is trimmed from edited todo text

Starting URL: https://demo.playwright.dev/todomvc

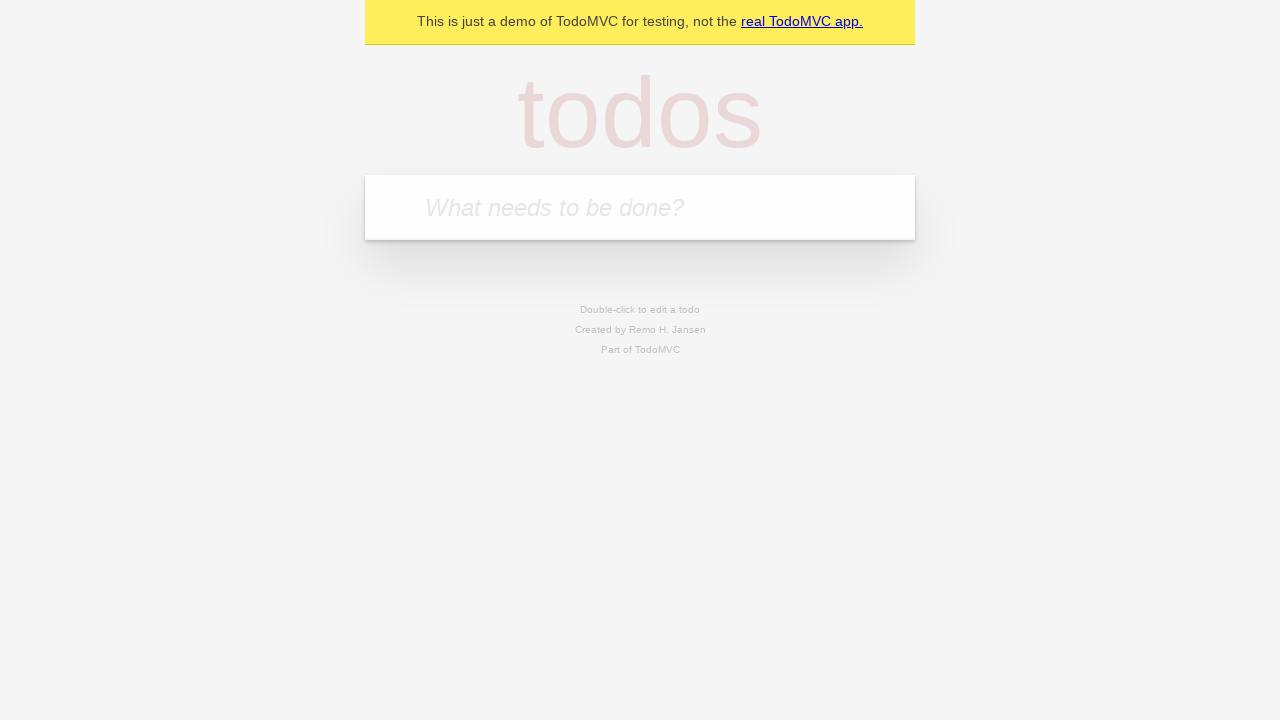

Filled new todo input with 'buy some cheese' on internal:attr=[placeholder="What needs to be done?"i]
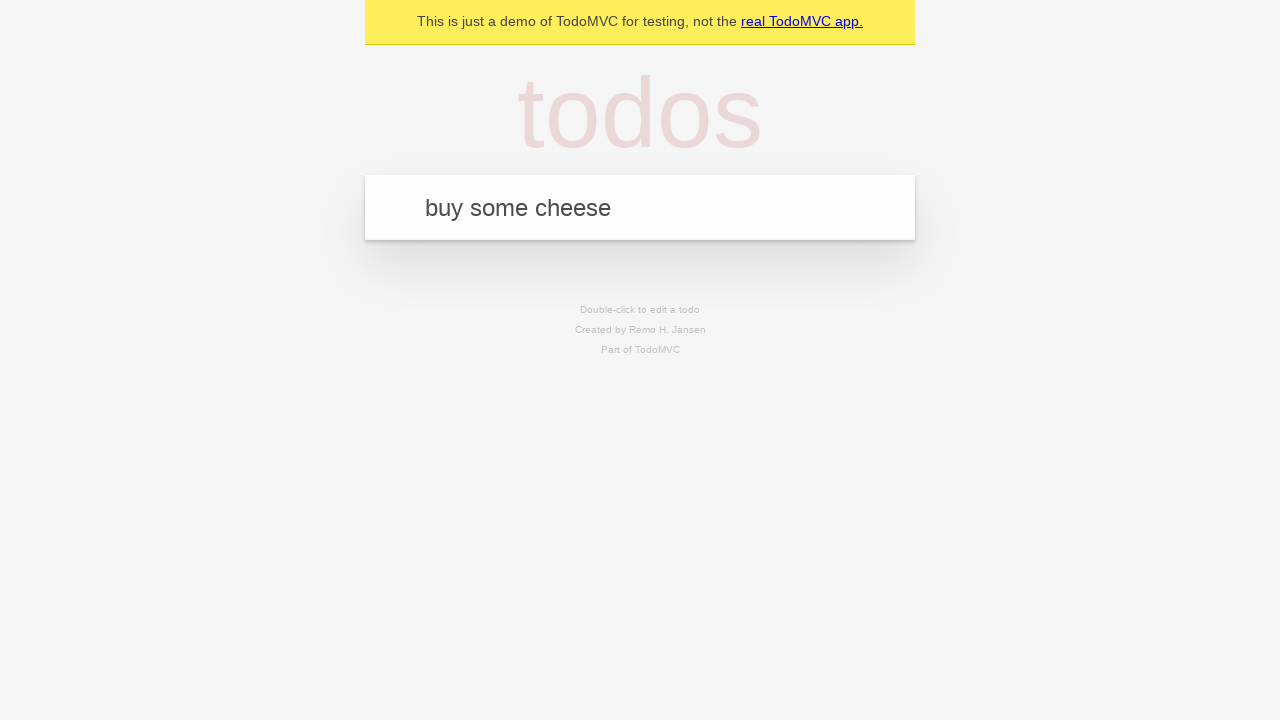

Pressed Enter to add todo 'buy some cheese' on internal:attr=[placeholder="What needs to be done?"i]
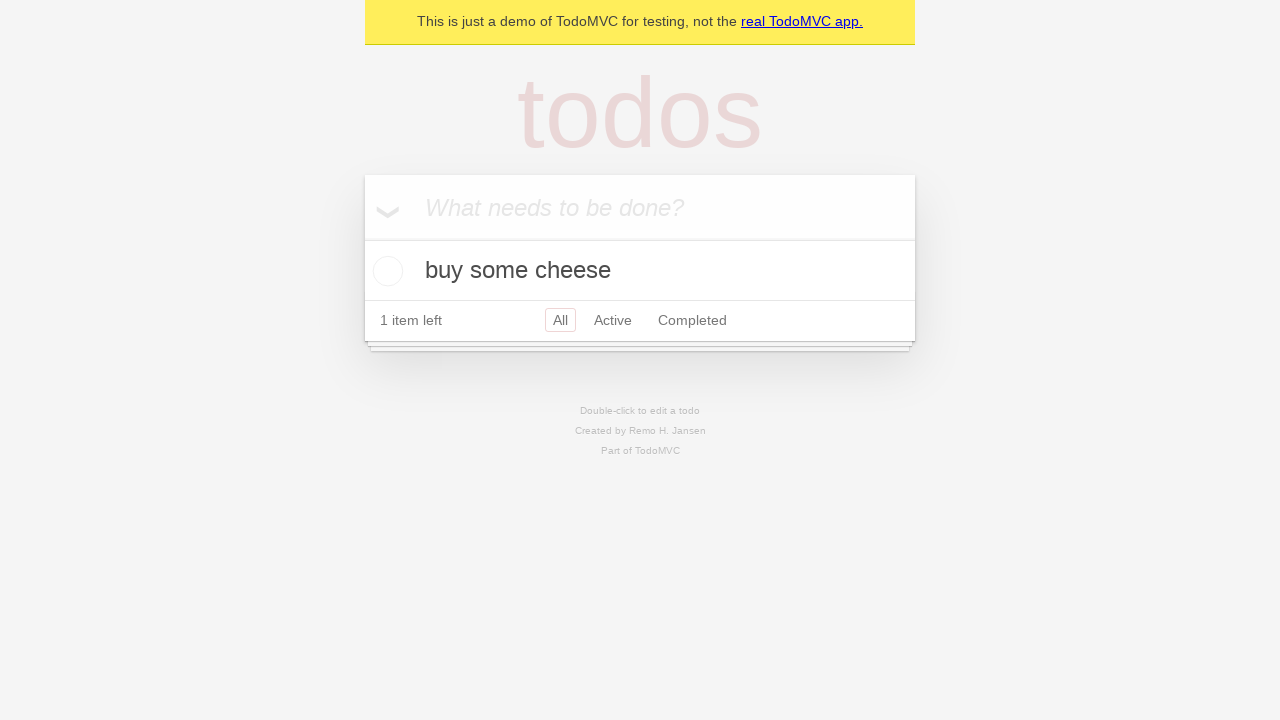

Filled new todo input with 'feed the cat' on internal:attr=[placeholder="What needs to be done?"i]
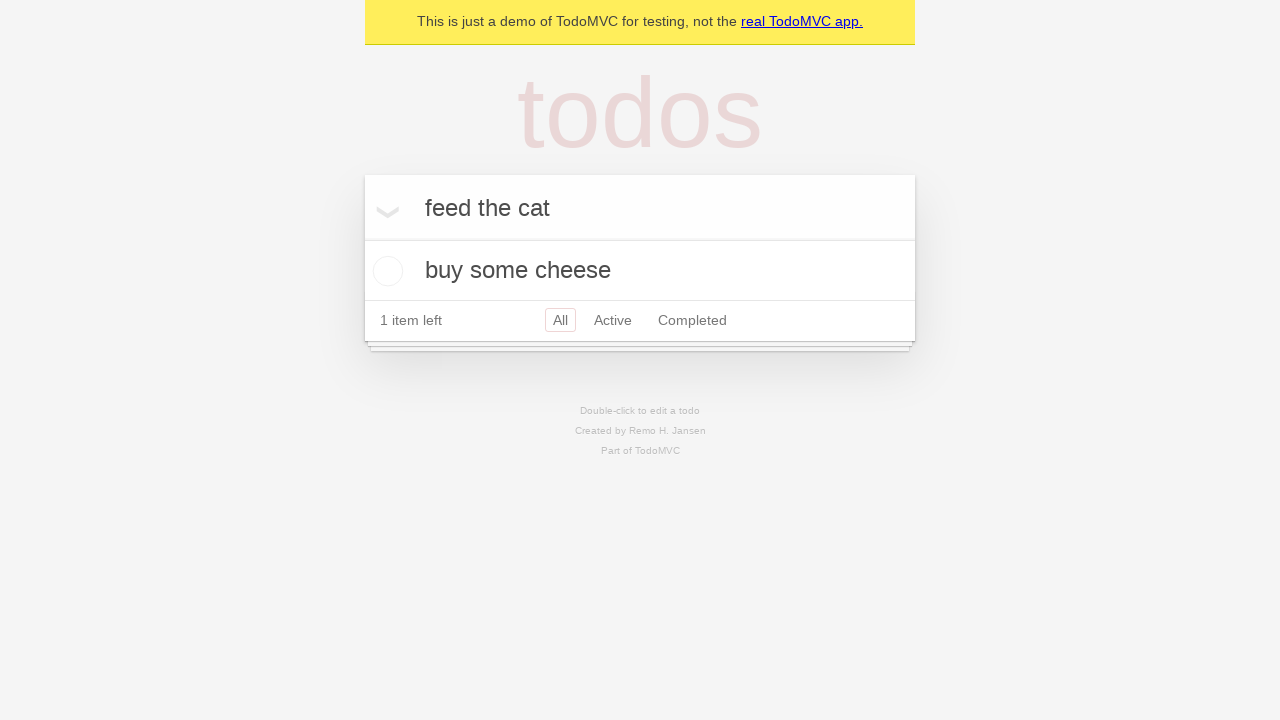

Pressed Enter to add todo 'feed the cat' on internal:attr=[placeholder="What needs to be done?"i]
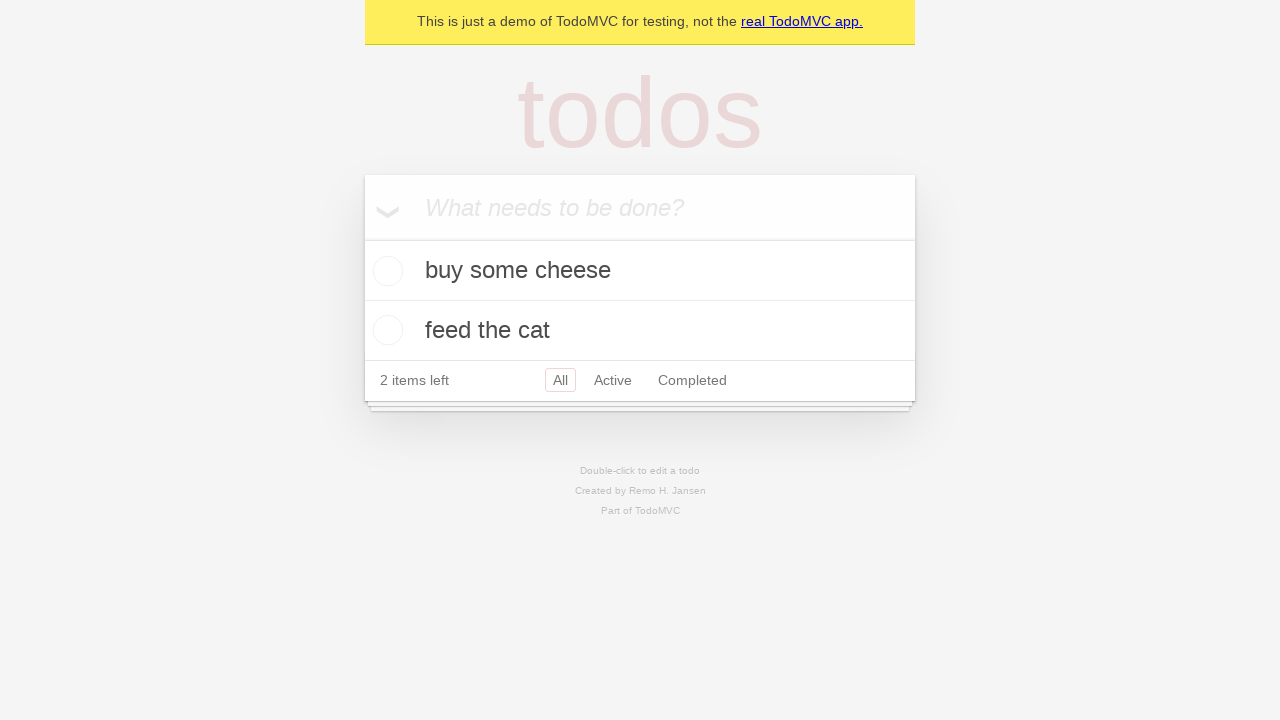

Filled new todo input with 'book a doctors appointment' on internal:attr=[placeholder="What needs to be done?"i]
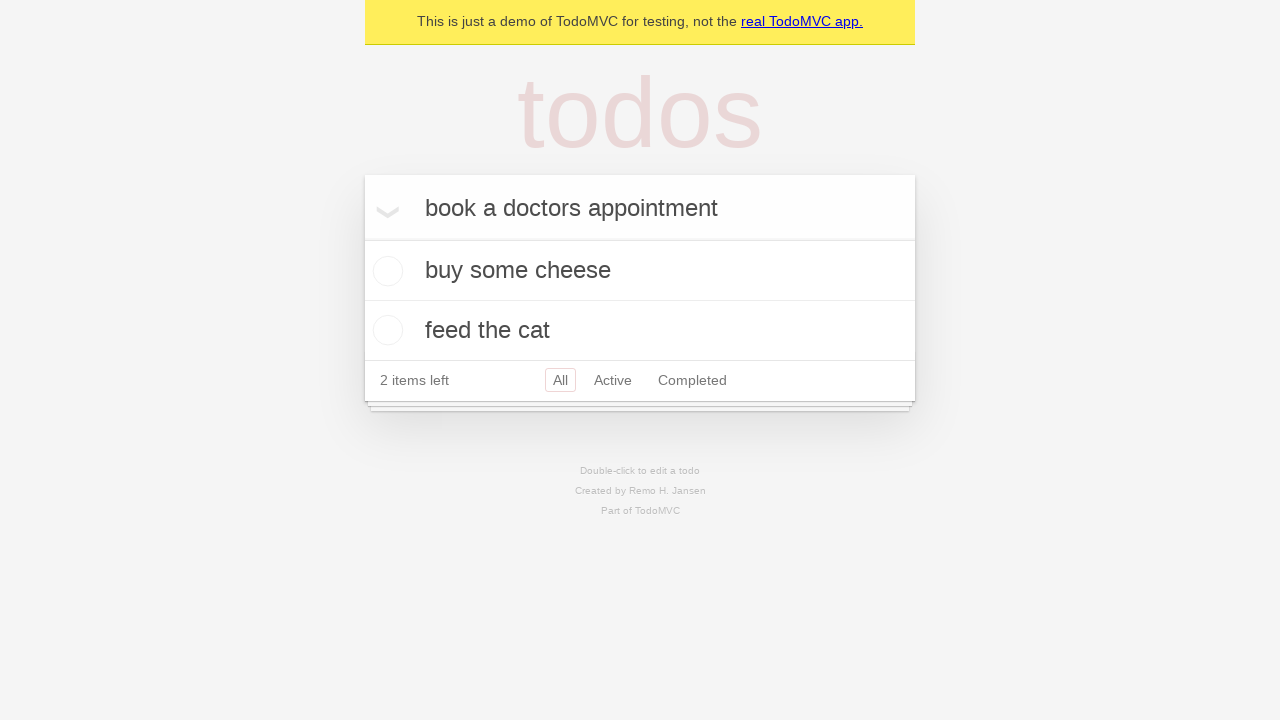

Pressed Enter to add todo 'book a doctors appointment' on internal:attr=[placeholder="What needs to be done?"i]
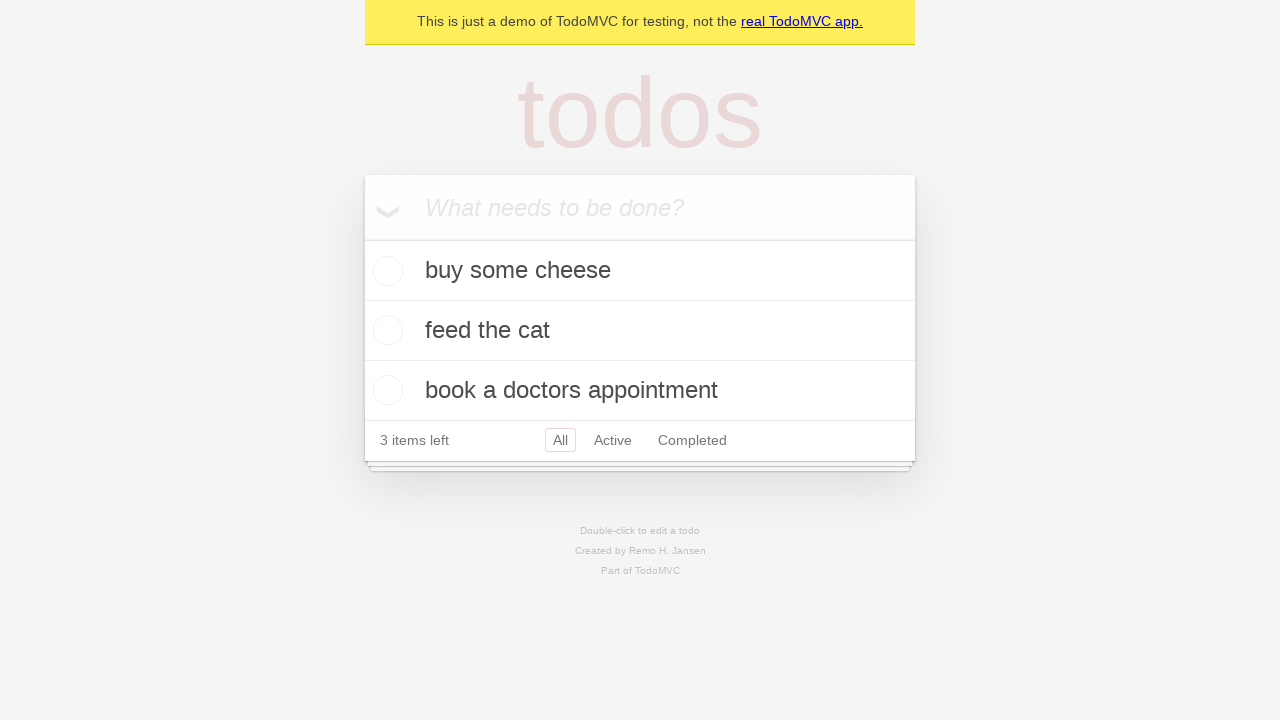

Waited for all 3 todo items to be loaded
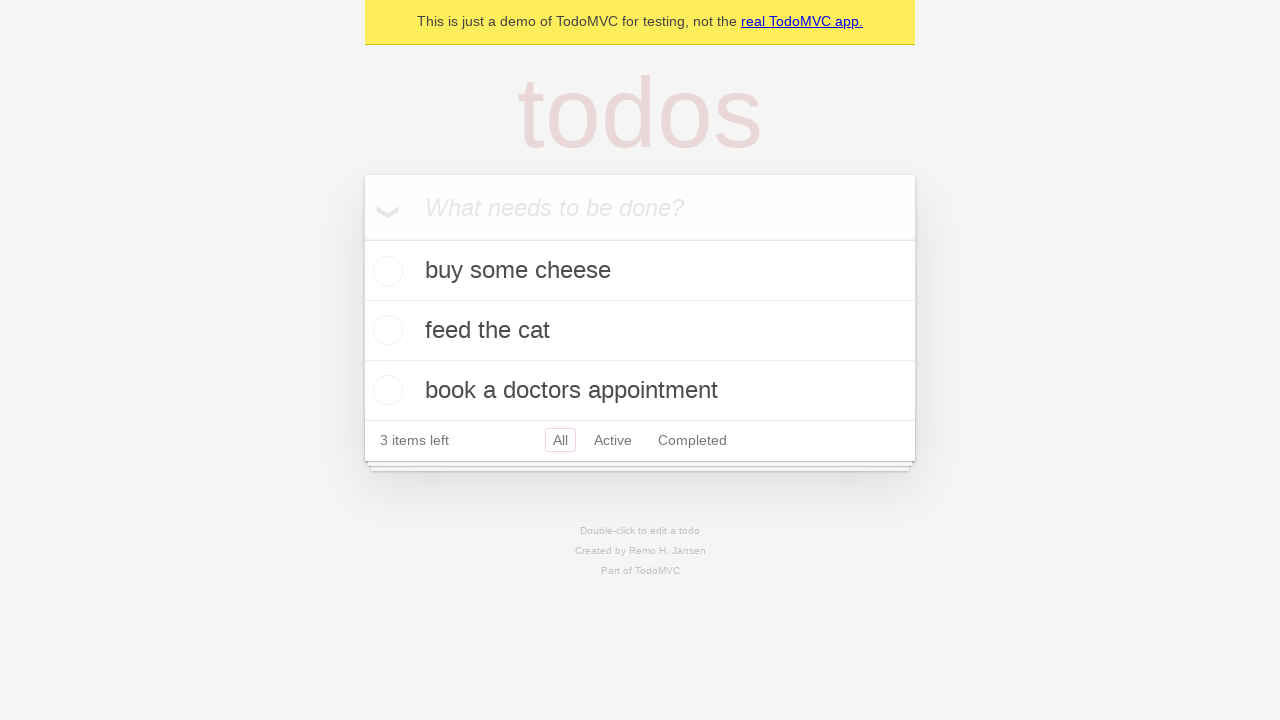

Double-clicked second todo item to enter edit mode at (640, 331) on internal:testid=[data-testid="todo-item"s] >> nth=1
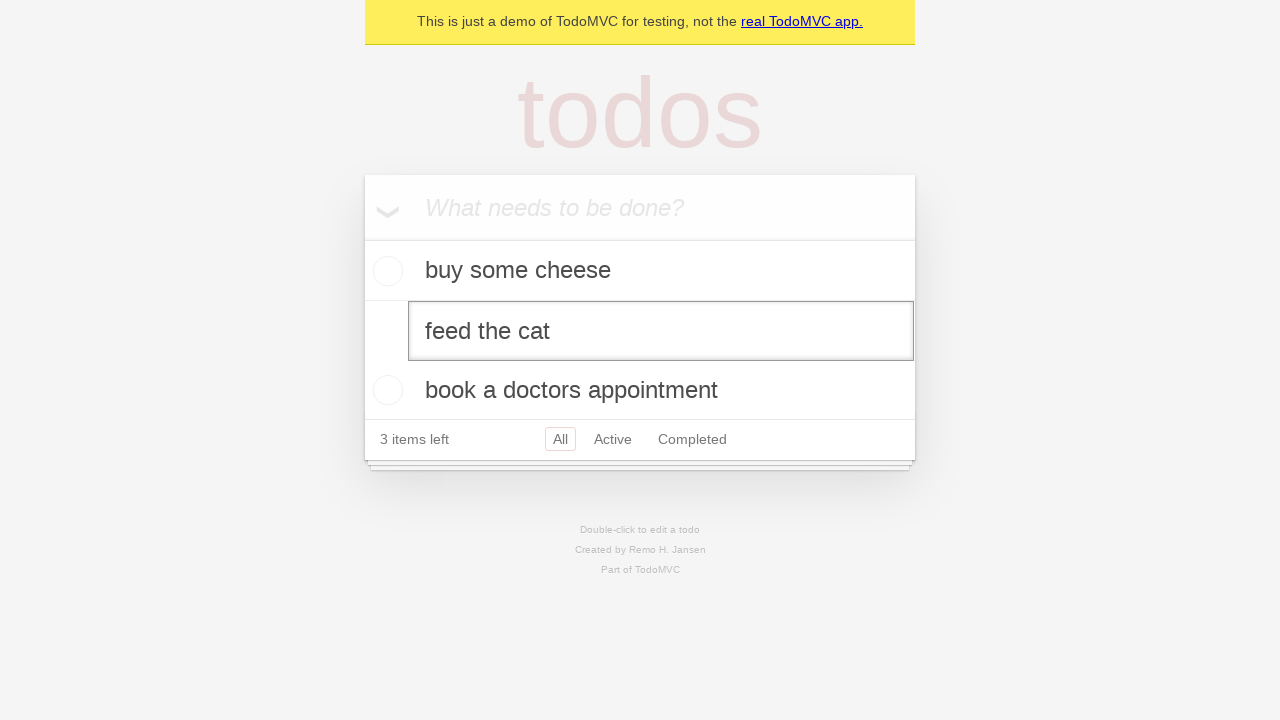

Filled edit input with text including leading and trailing whitespace on internal:testid=[data-testid="todo-item"s] >> nth=1 >> internal:role=textbox[nam
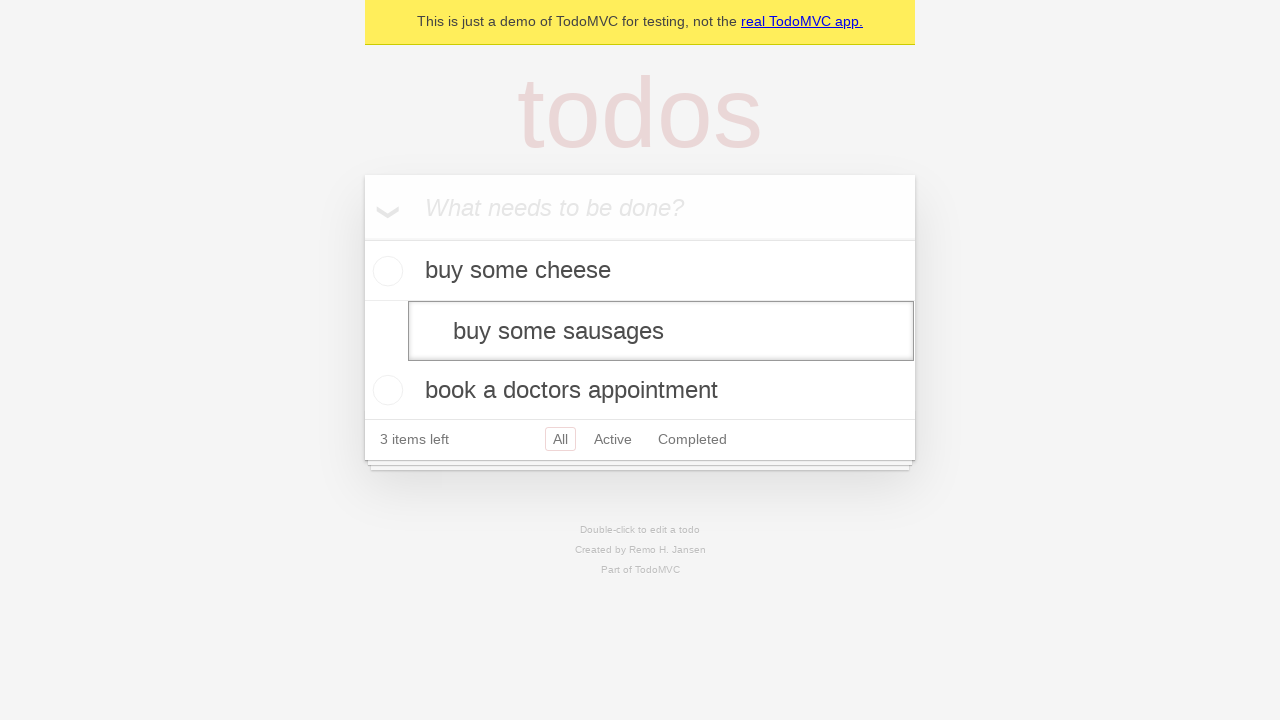

Pressed Enter to confirm edited todo text, whitespace should be trimmed on internal:testid=[data-testid="todo-item"s] >> nth=1 >> internal:role=textbox[nam
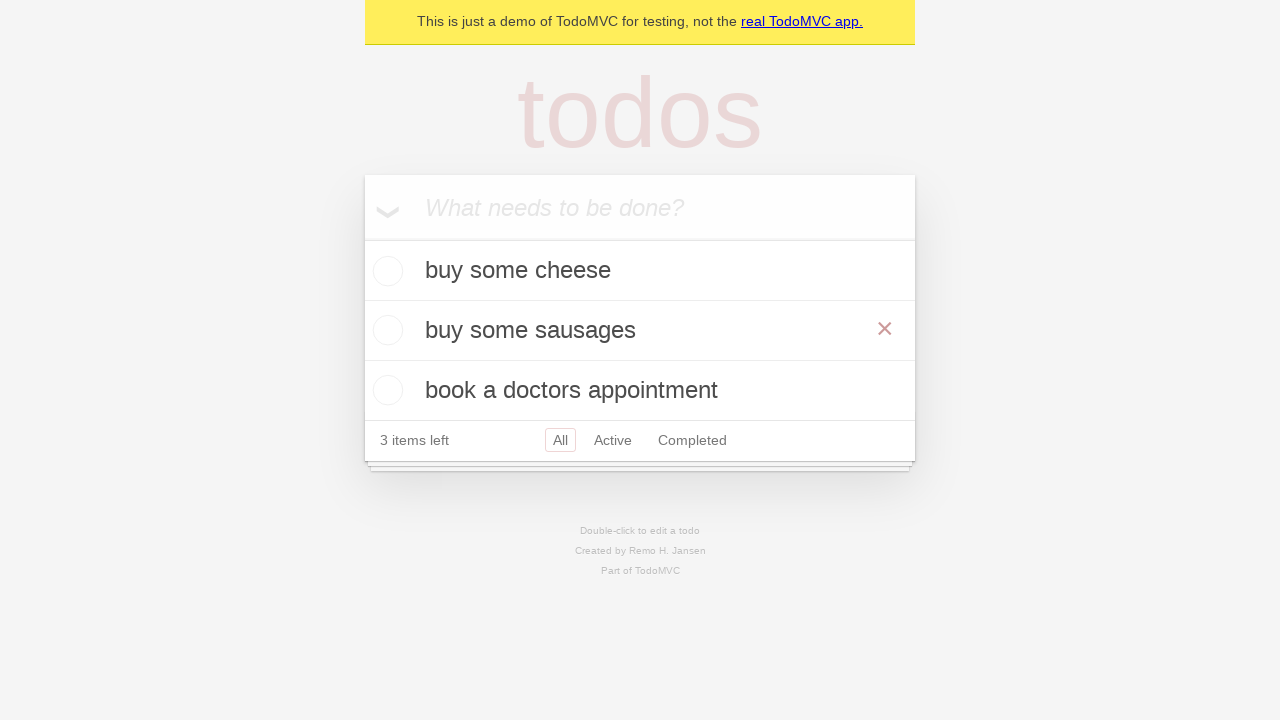

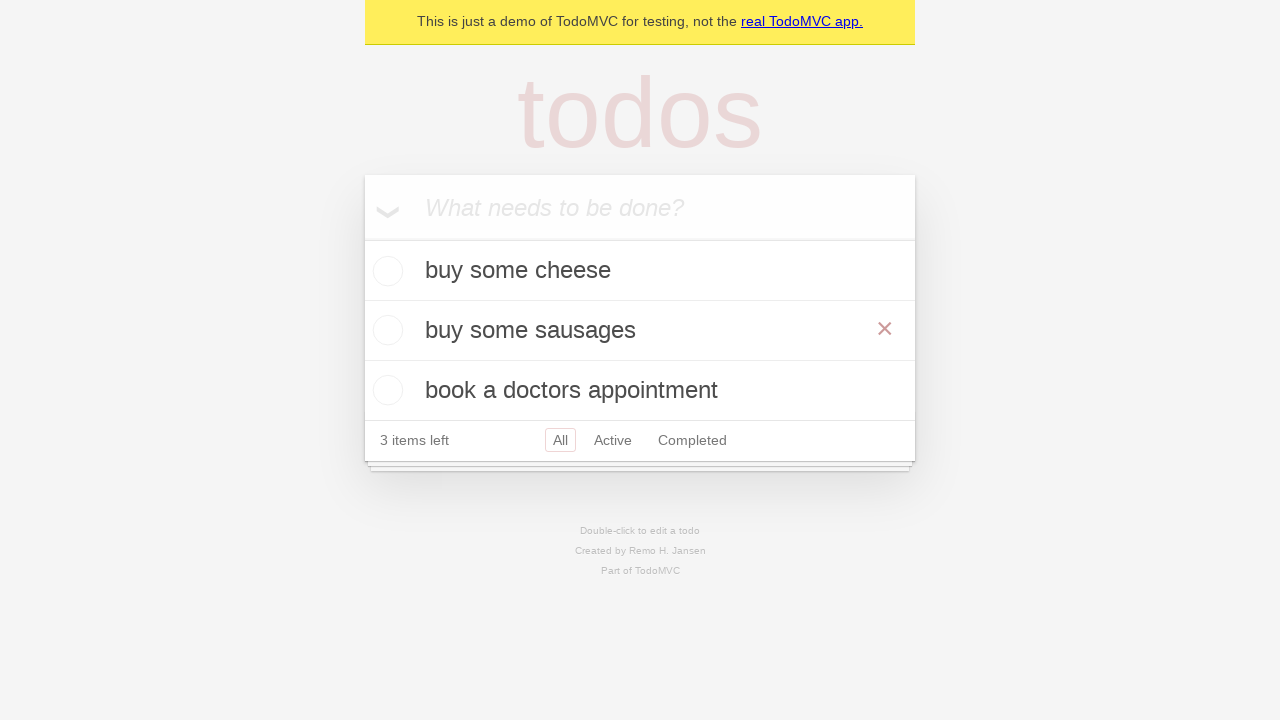